Navigates to a practice page, locates links in a footer column, opens each link in a new tab using keyboard shortcuts, and switches through the opened tabs.

Starting URL: http://qaclickacademy.com/practice.php

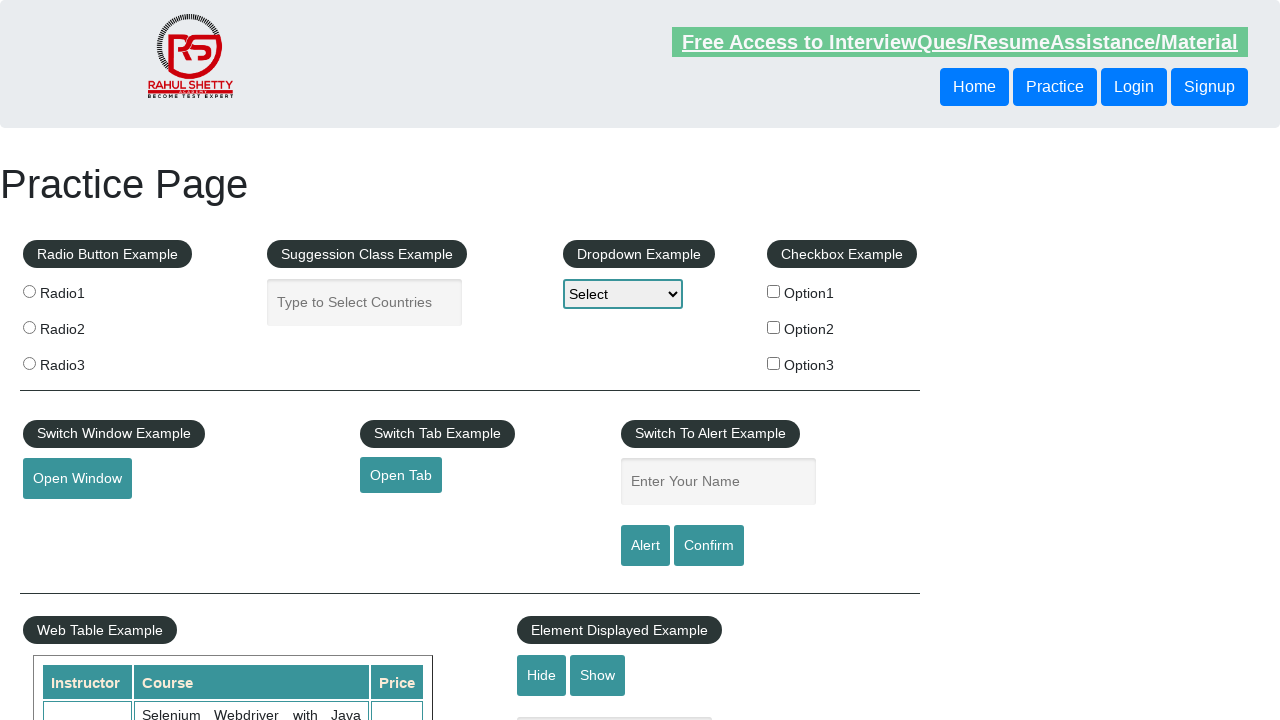

Waited for footer element with id 'gf-BIG' to load
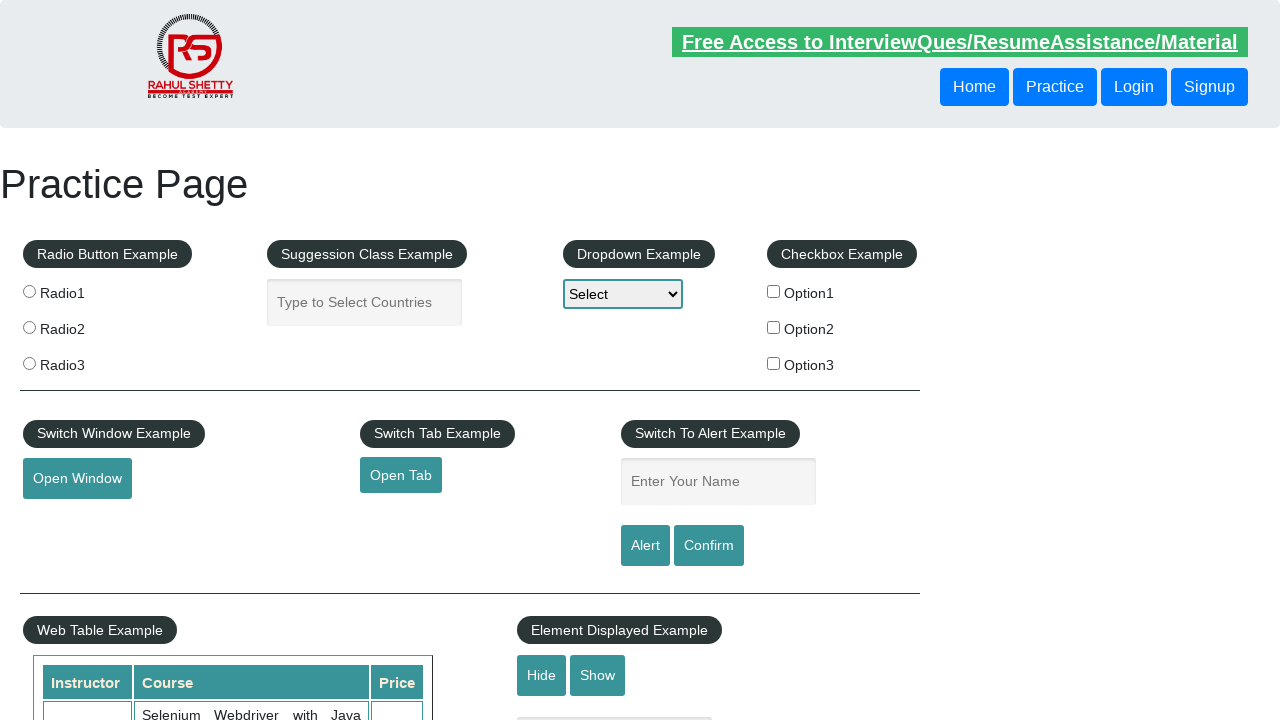

Located all links in the first column of the footer
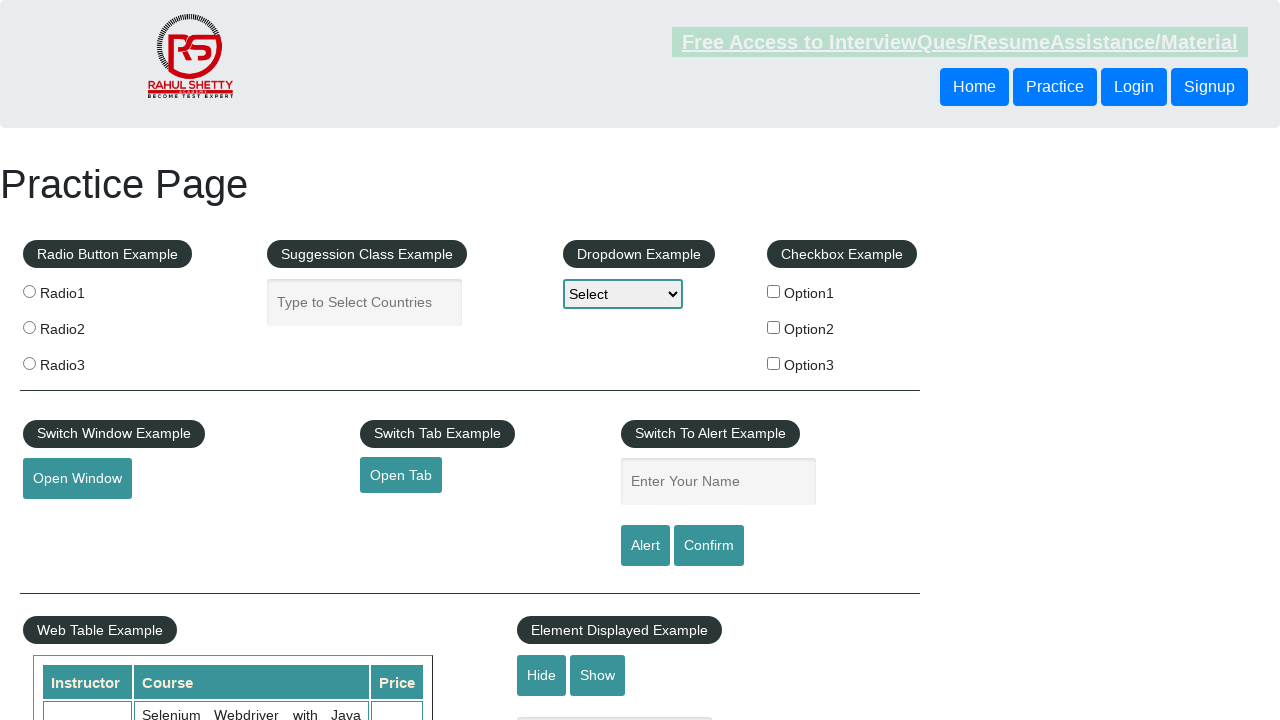

Found 5 links in the footer column
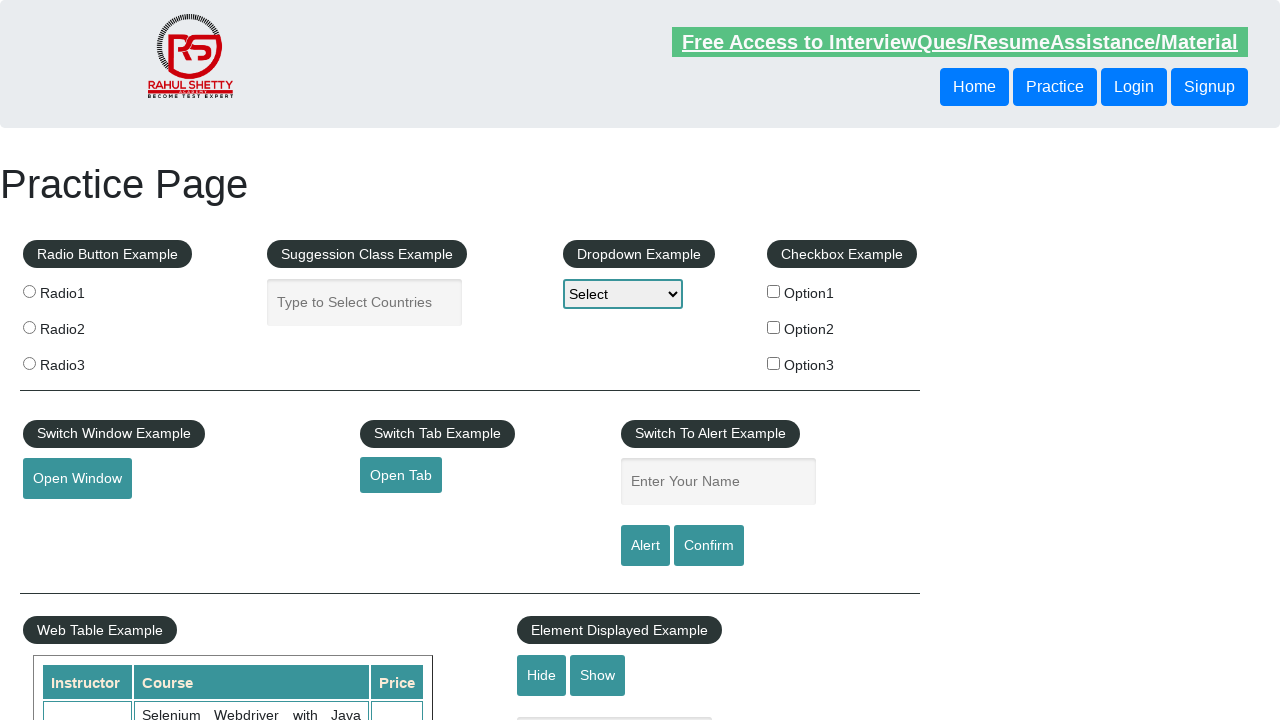

Stored initial page count: 1
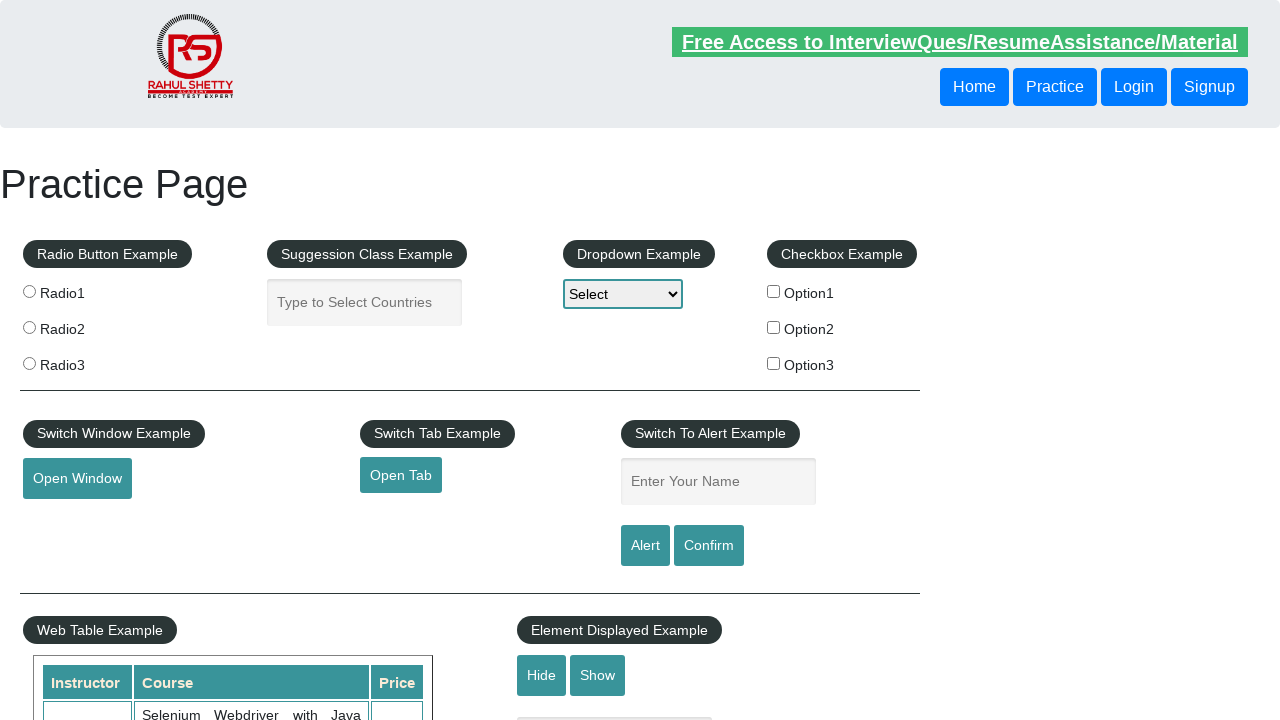

Opened link 1 in new tab using Ctrl+Click at (68, 520) on xpath=//div[@id='gf-BIG']//table/tbody/tr/td[1]/ul//a >> nth=1
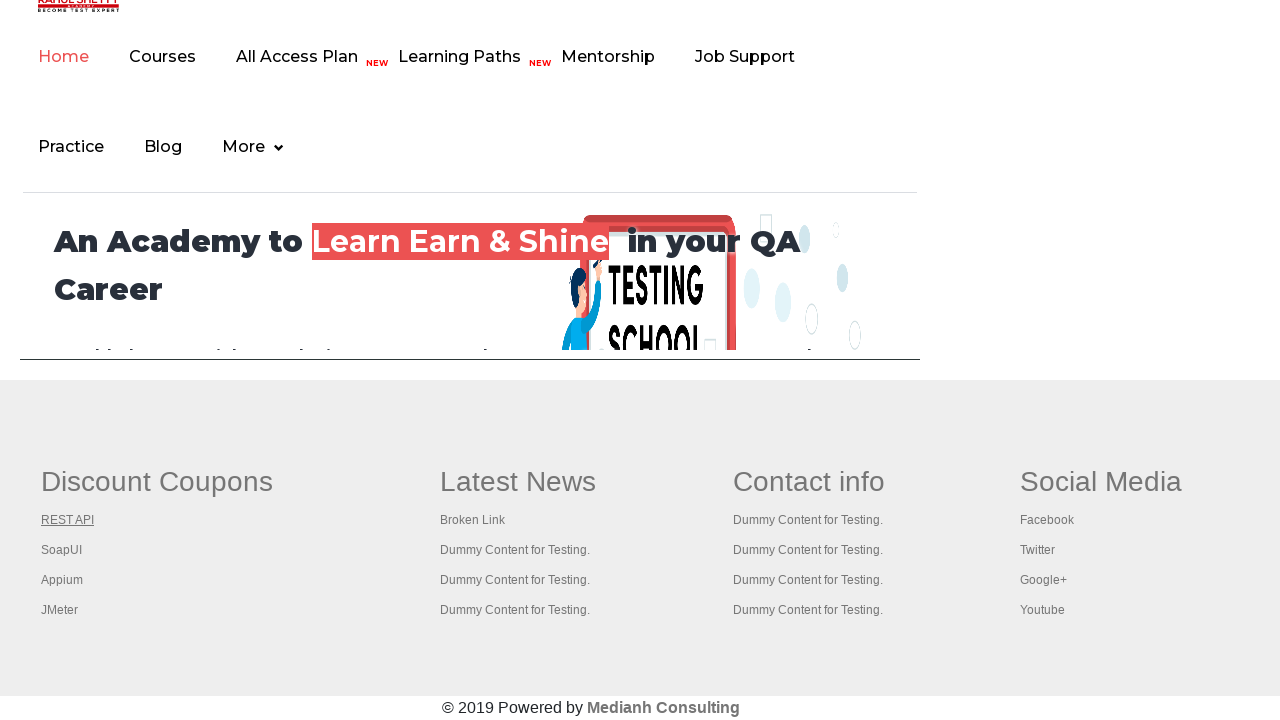

Waited 2 seconds for new tab to open
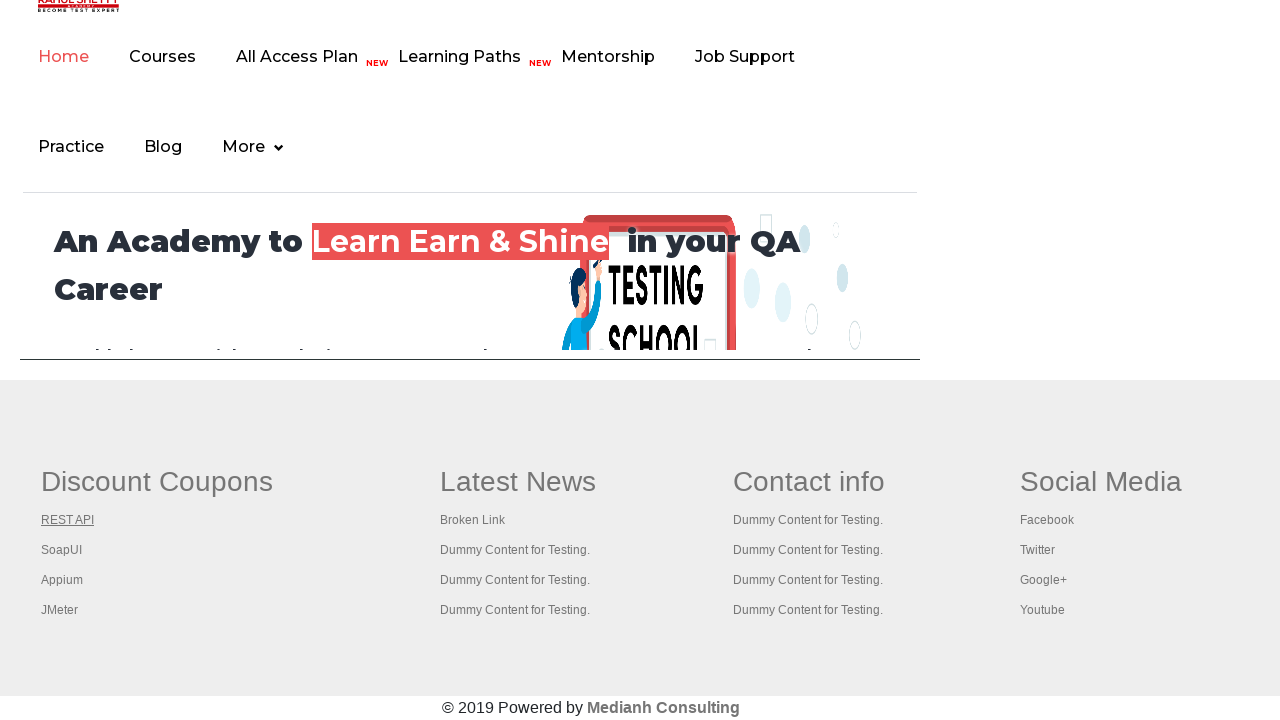

Opened link 2 in new tab using Ctrl+Click at (62, 550) on xpath=//div[@id='gf-BIG']//table/tbody/tr/td[1]/ul//a >> nth=2
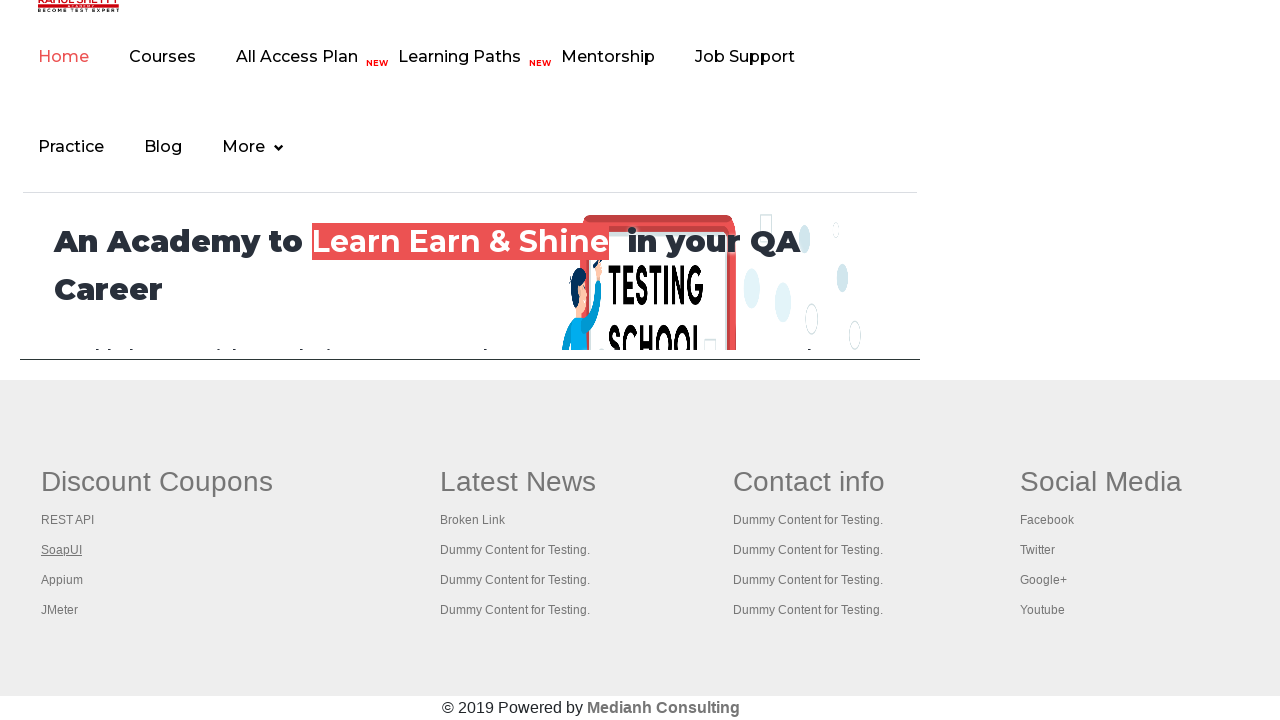

Waited 2 seconds for new tab to open
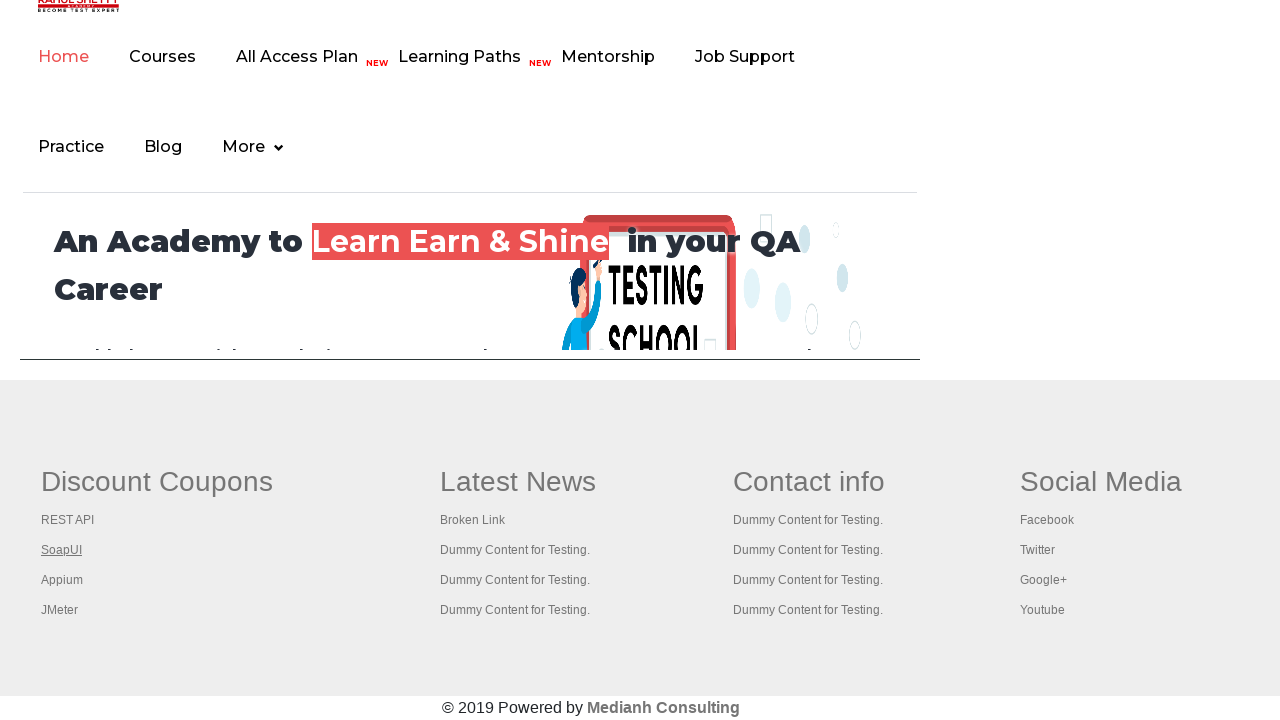

Opened link 3 in new tab using Ctrl+Click at (62, 580) on xpath=//div[@id='gf-BIG']//table/tbody/tr/td[1]/ul//a >> nth=3
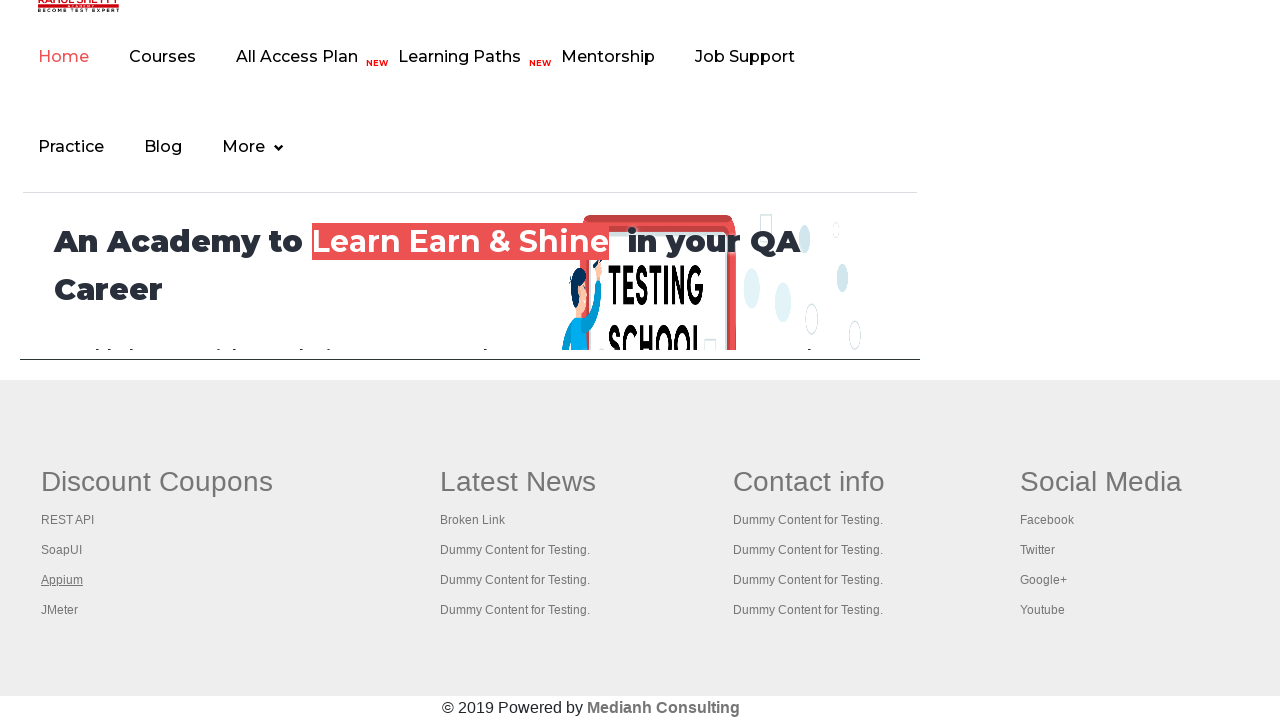

Waited 2 seconds for new tab to open
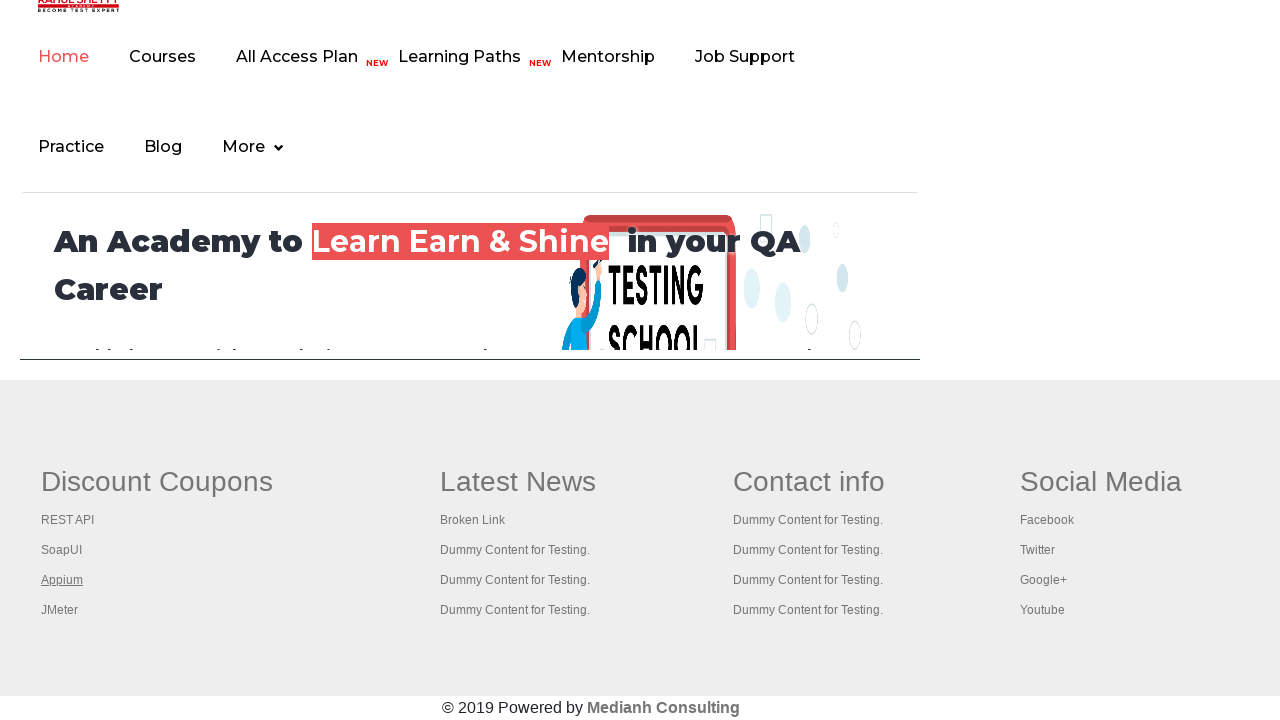

Opened link 4 in new tab using Ctrl+Click at (60, 610) on xpath=//div[@id='gf-BIG']//table/tbody/tr/td[1]/ul//a >> nth=4
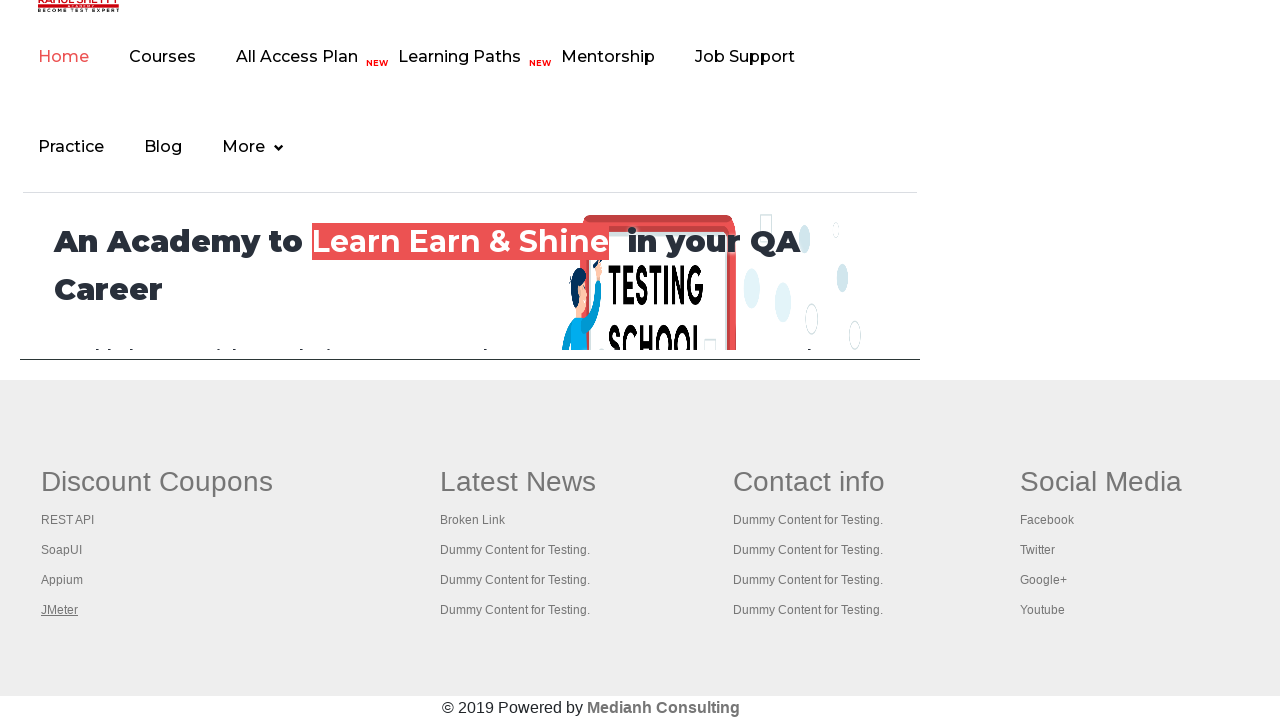

Waited 2 seconds for new tab to open
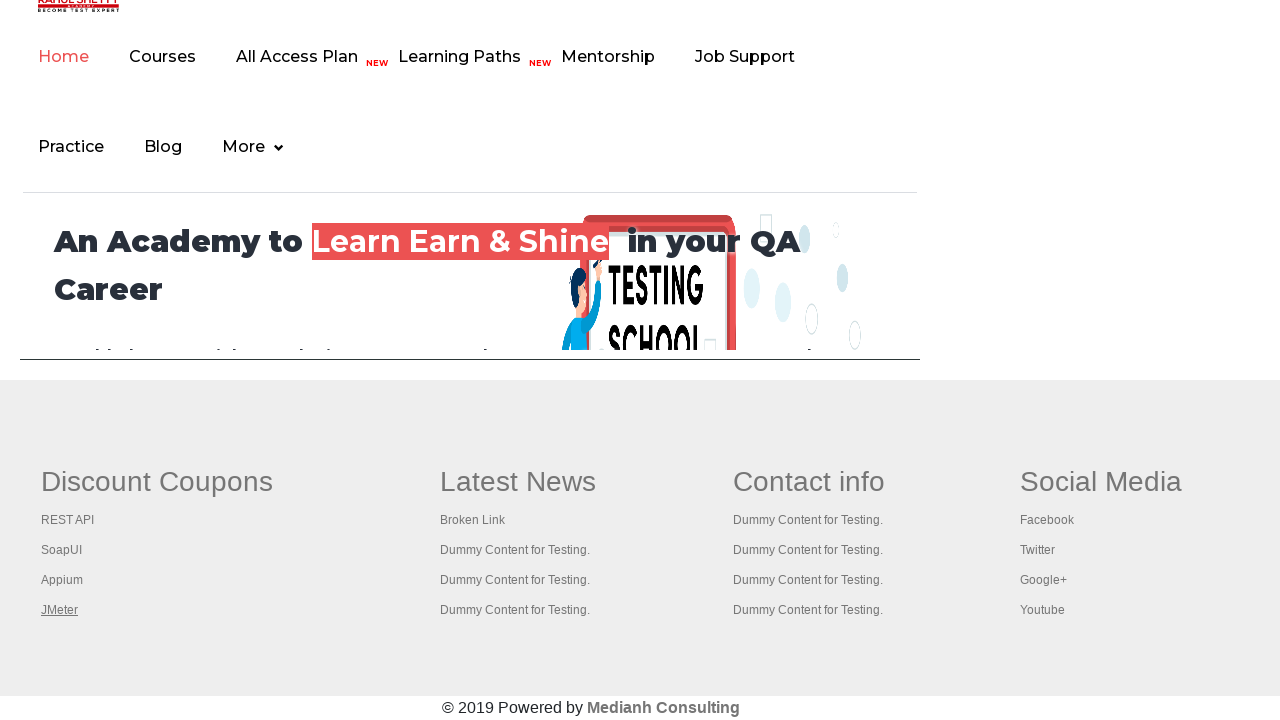

Retrieved all open tabs: 5 total pages
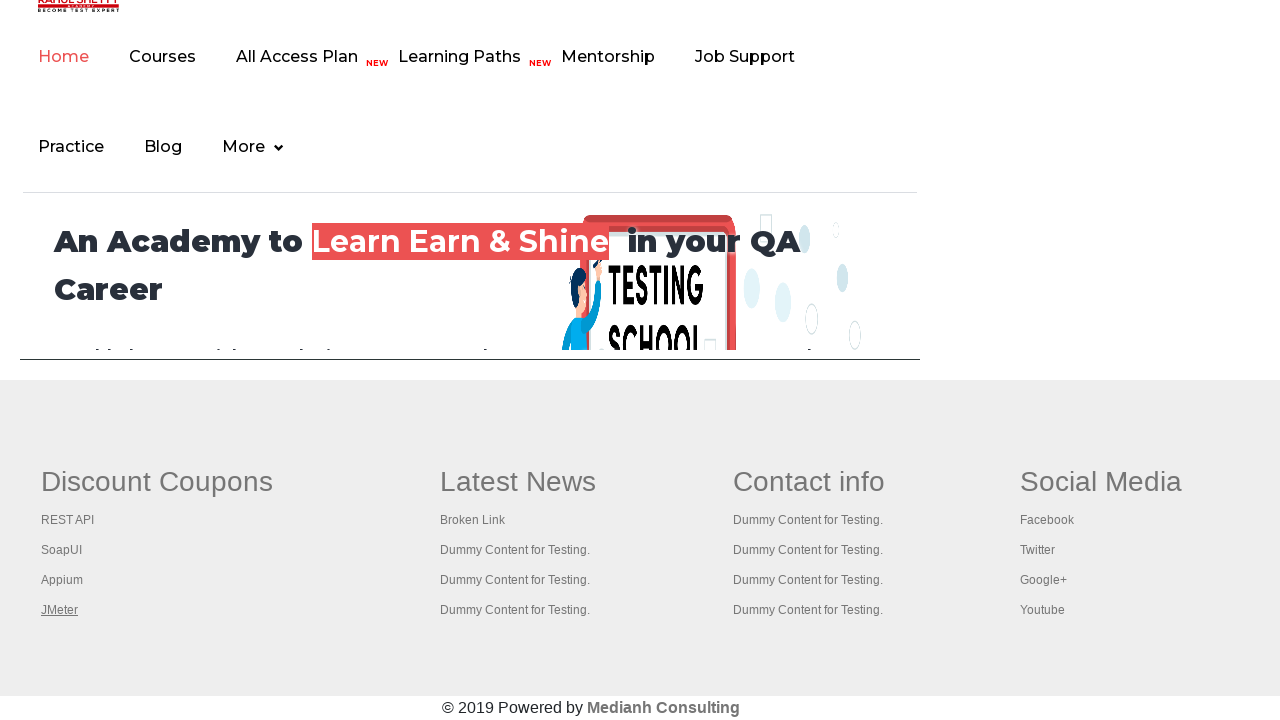

Brought tab to front
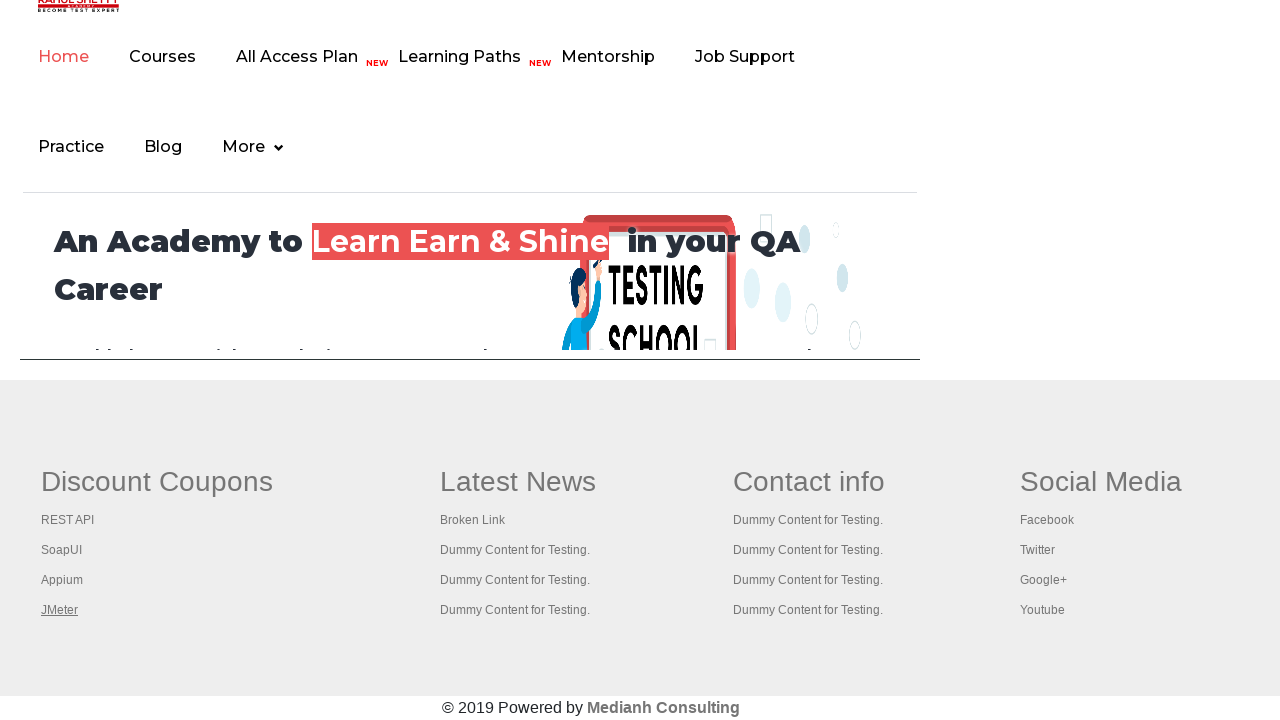

Waited for tab page to reach 'domcontentloaded' state
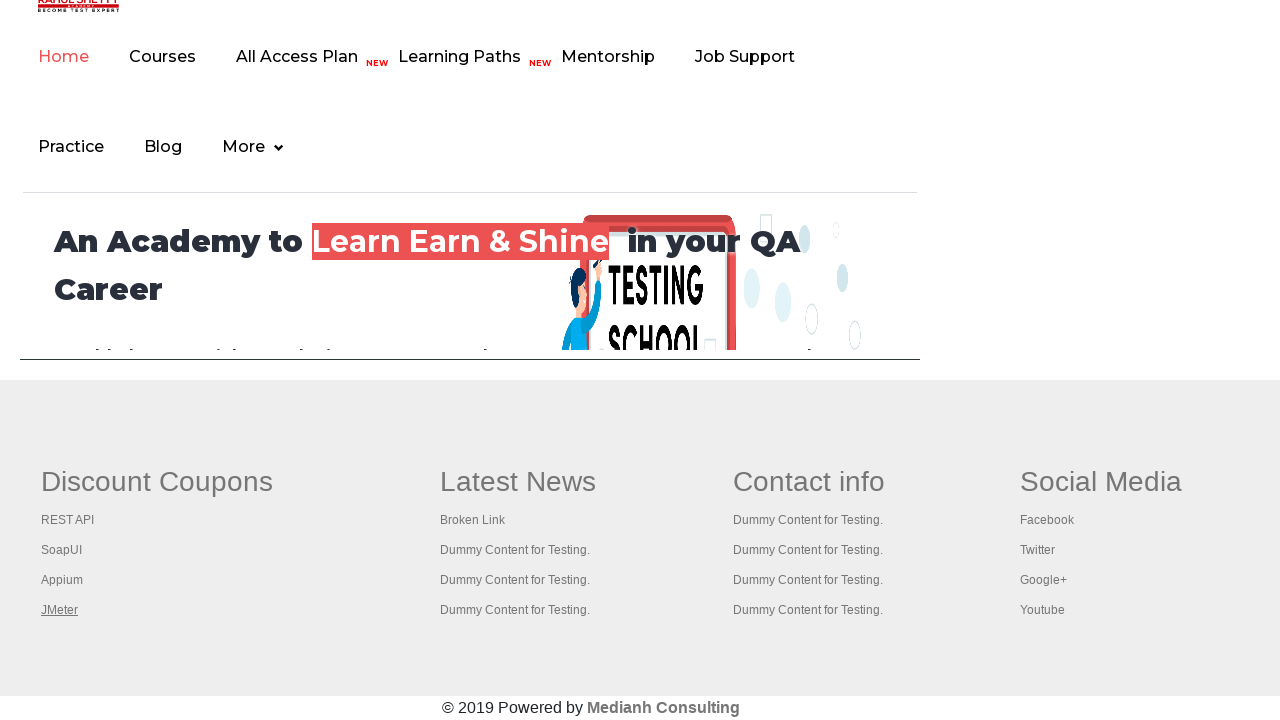

Brought tab to front
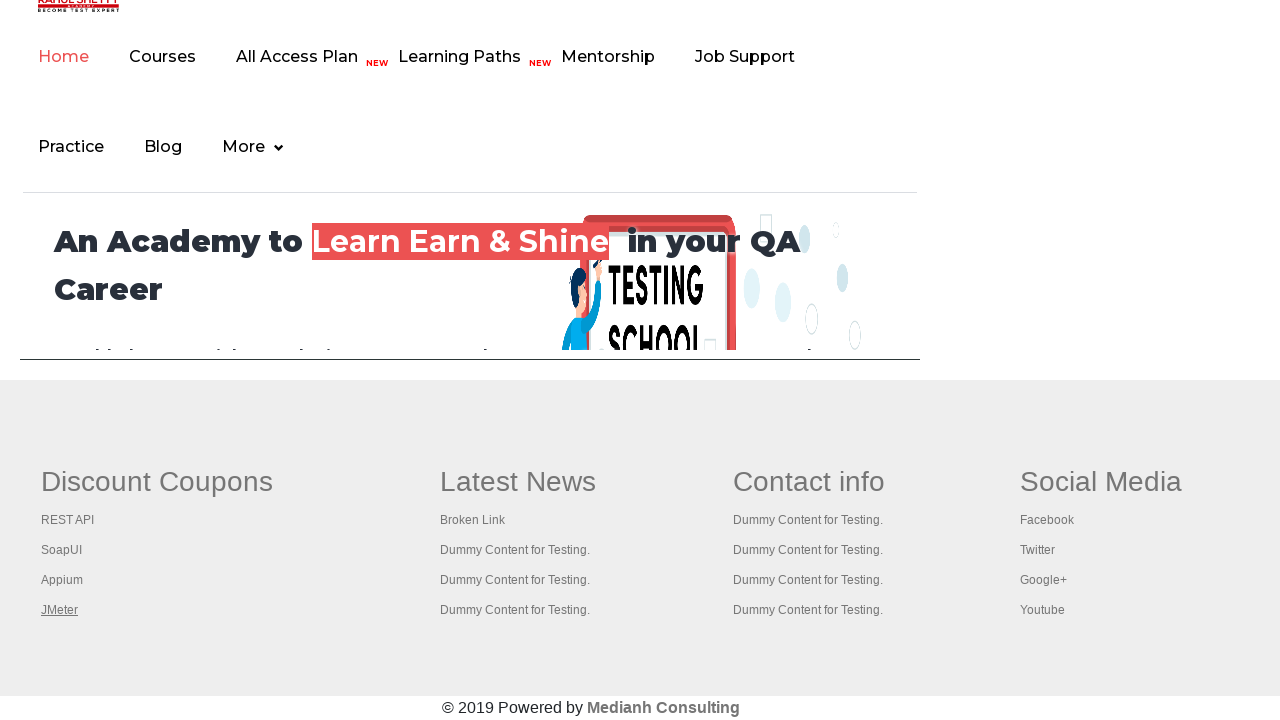

Waited for tab page to reach 'domcontentloaded' state
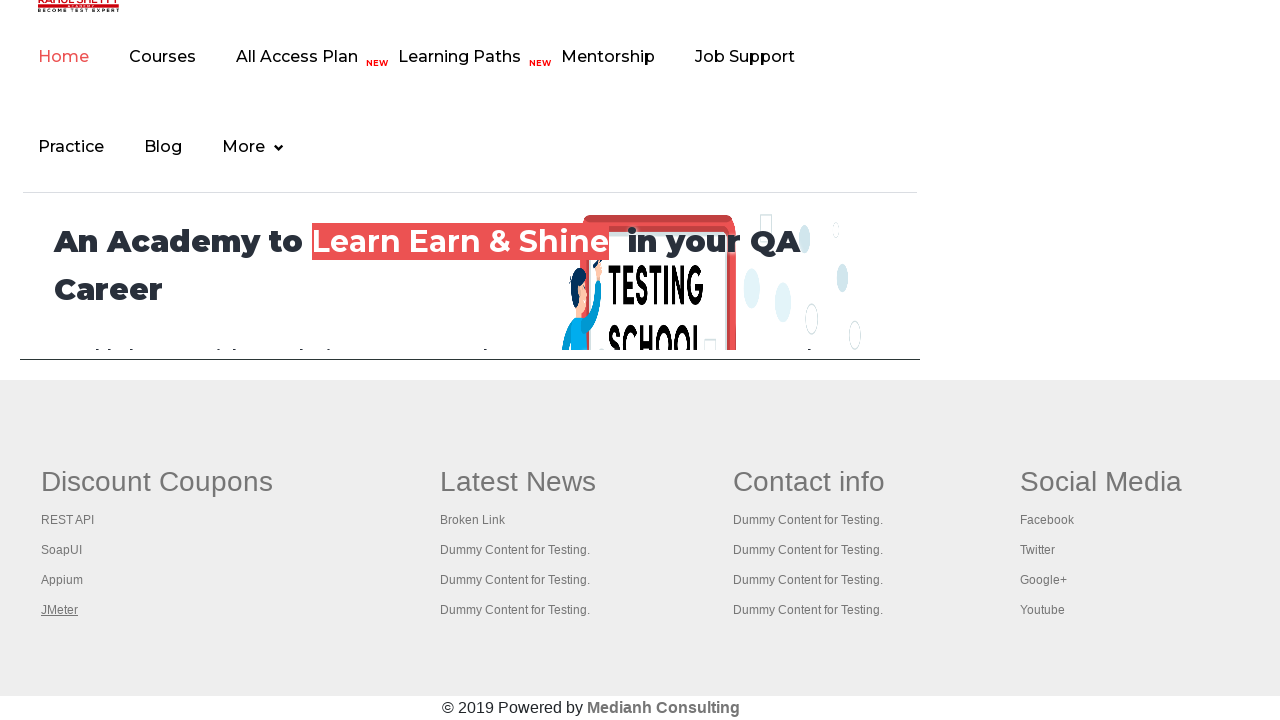

Brought tab to front
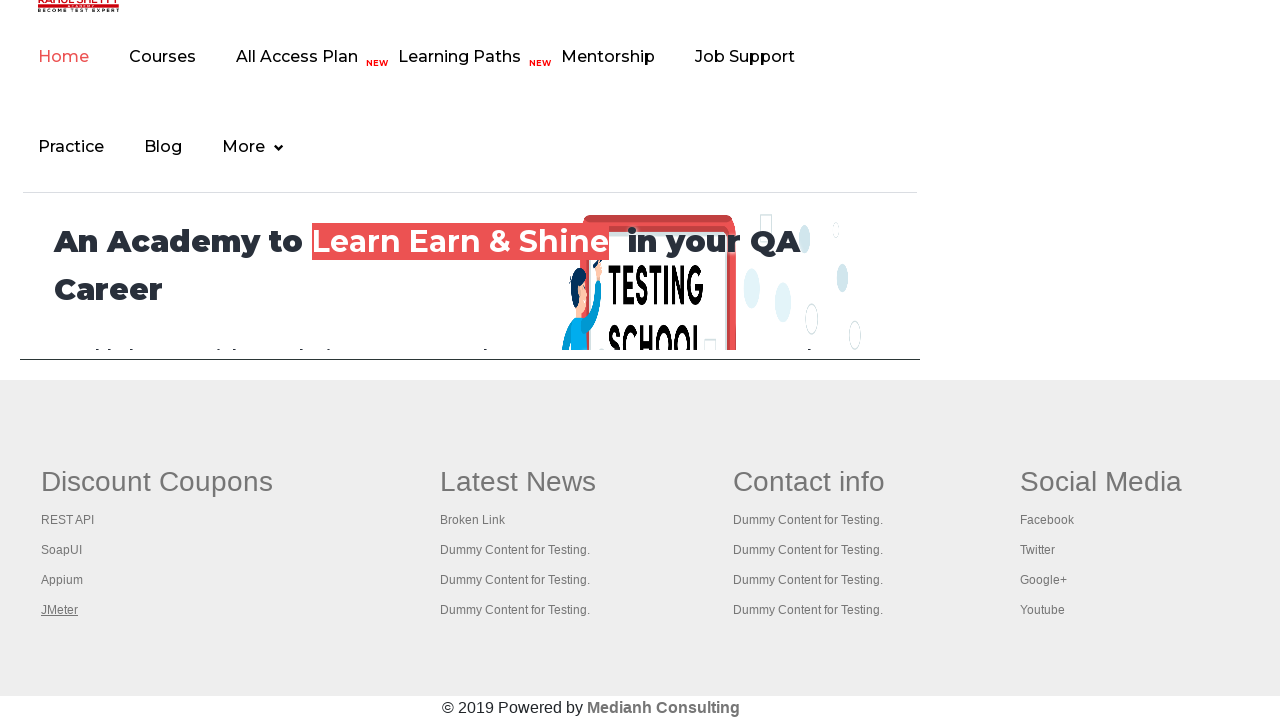

Waited for tab page to reach 'domcontentloaded' state
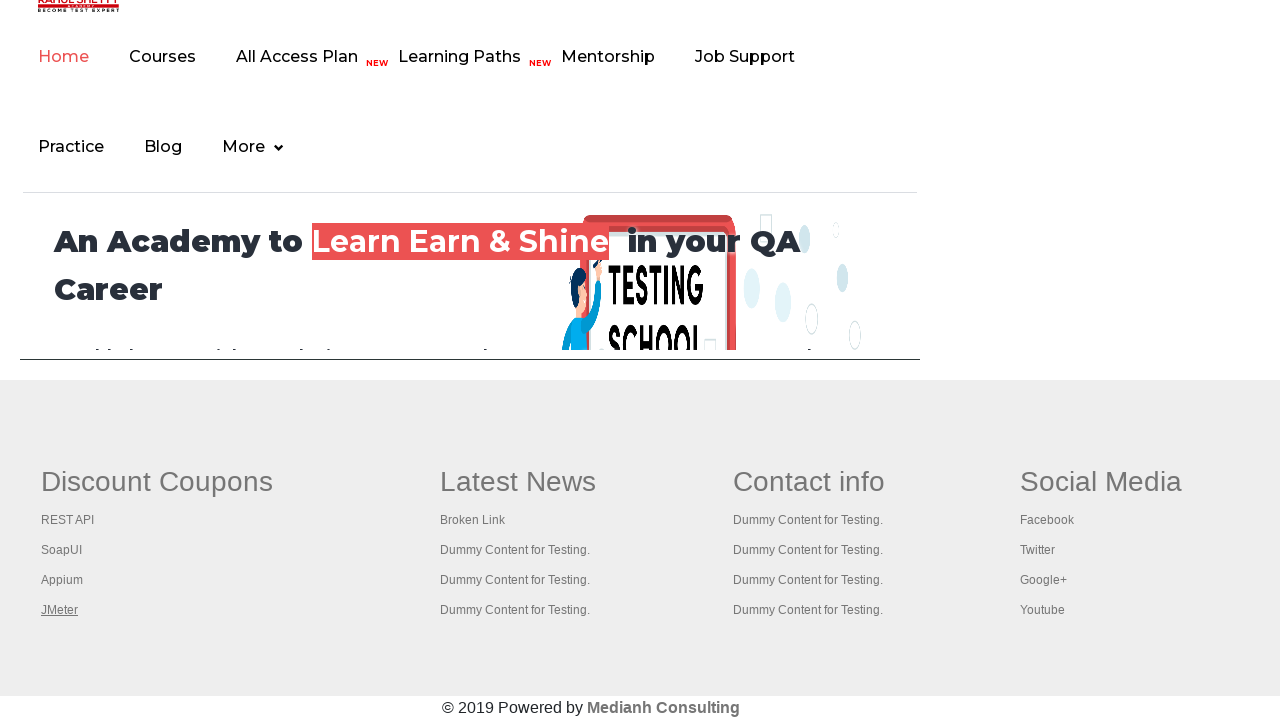

Brought tab to front
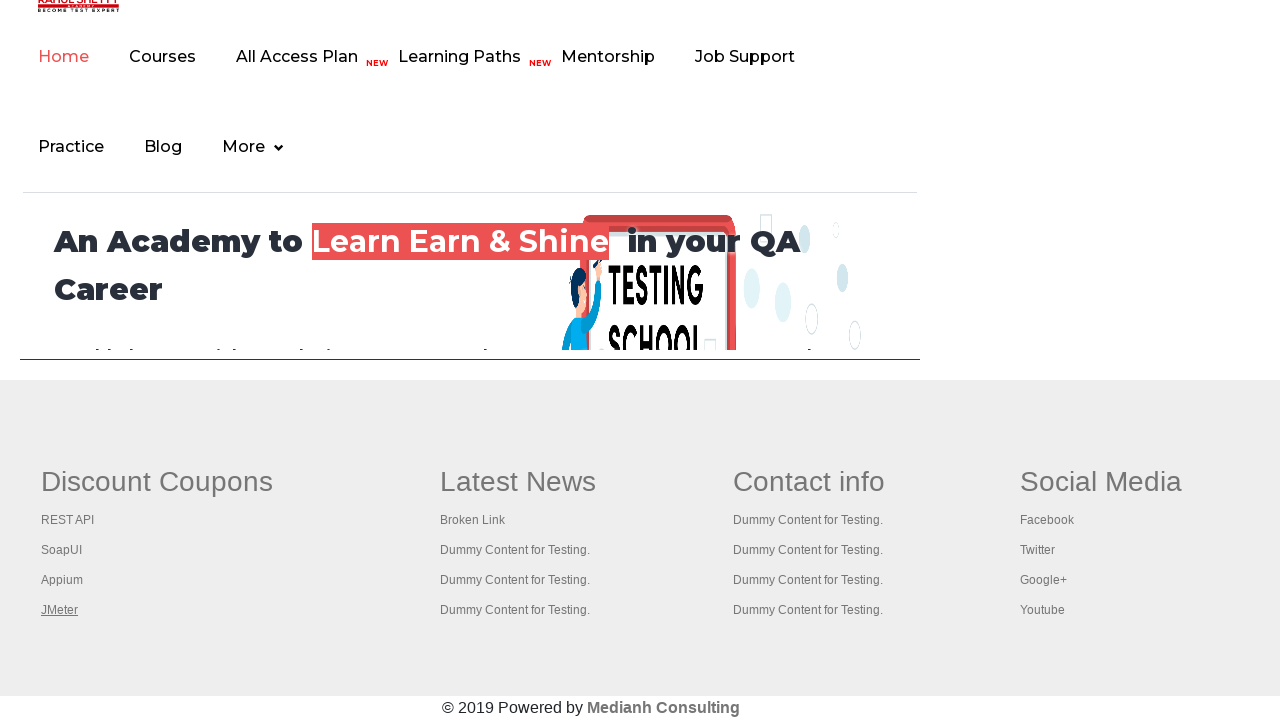

Waited for tab page to reach 'domcontentloaded' state
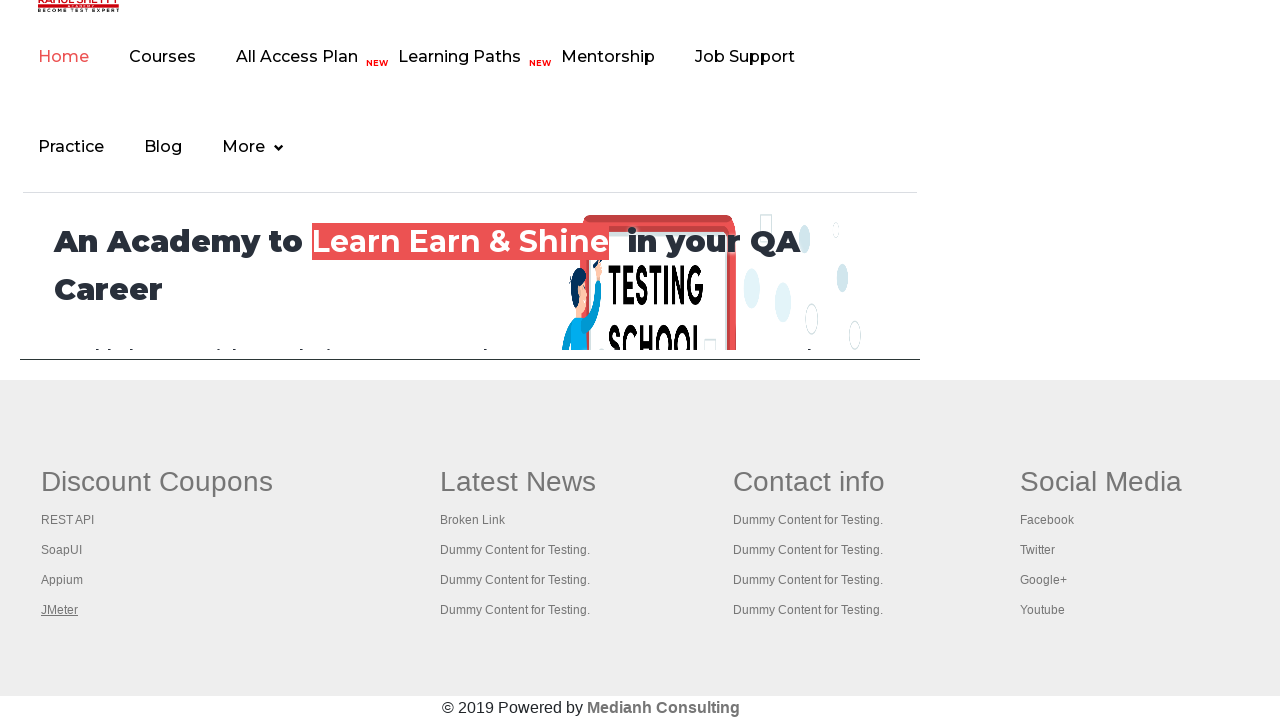

Brought tab to front
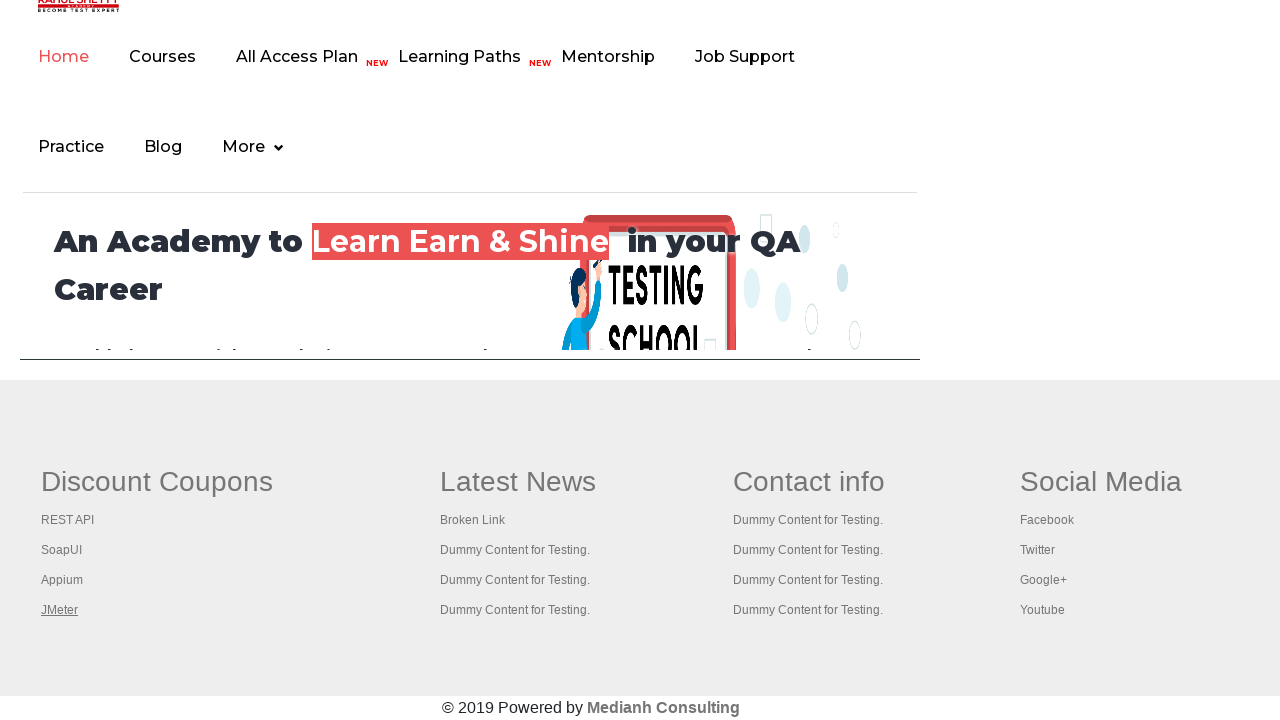

Waited for tab page to reach 'domcontentloaded' state
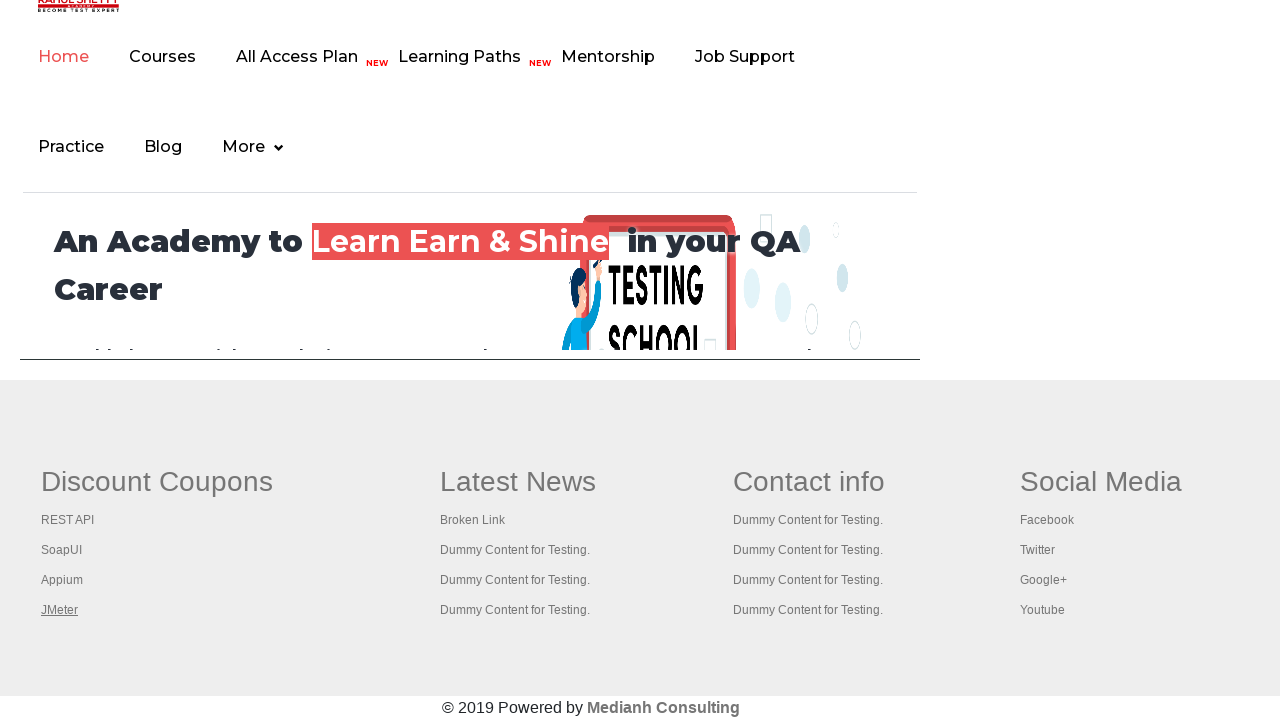

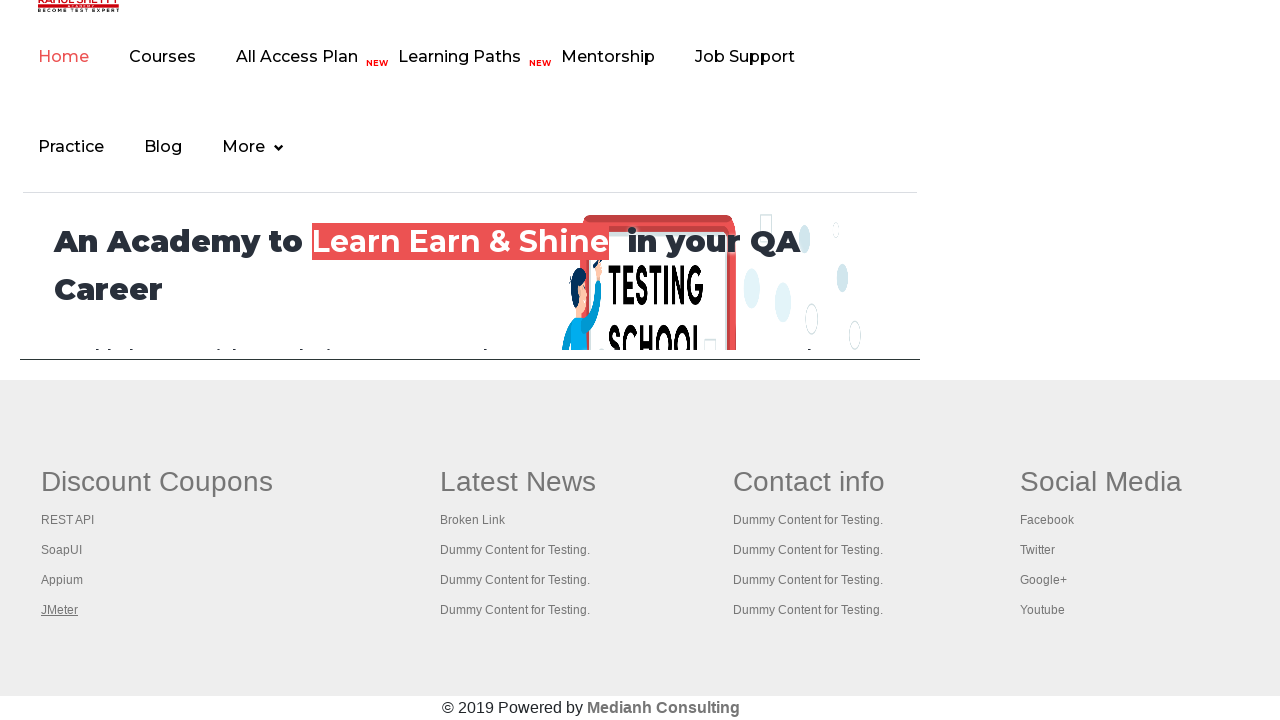